Tests alert handling by clicking a button that triggers a delayed alert and then accepting it

Starting URL: https://demoqa.com/alerts

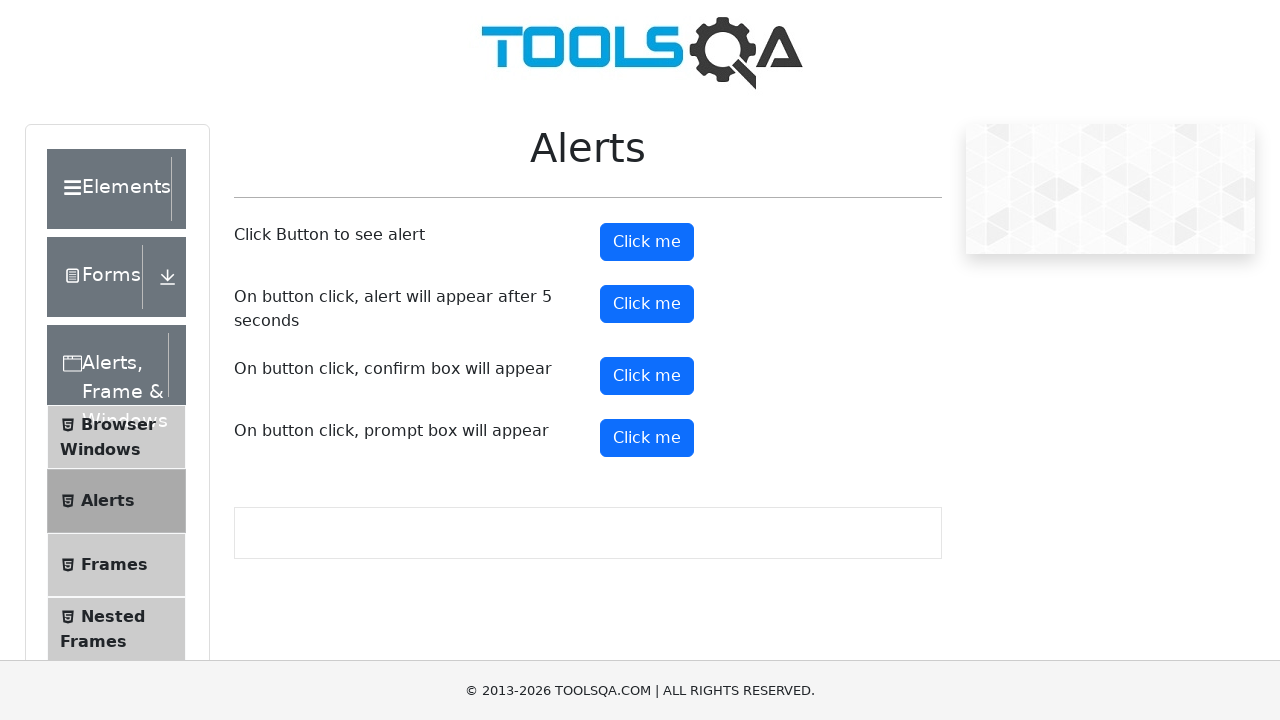

Navigated to alerts demo page
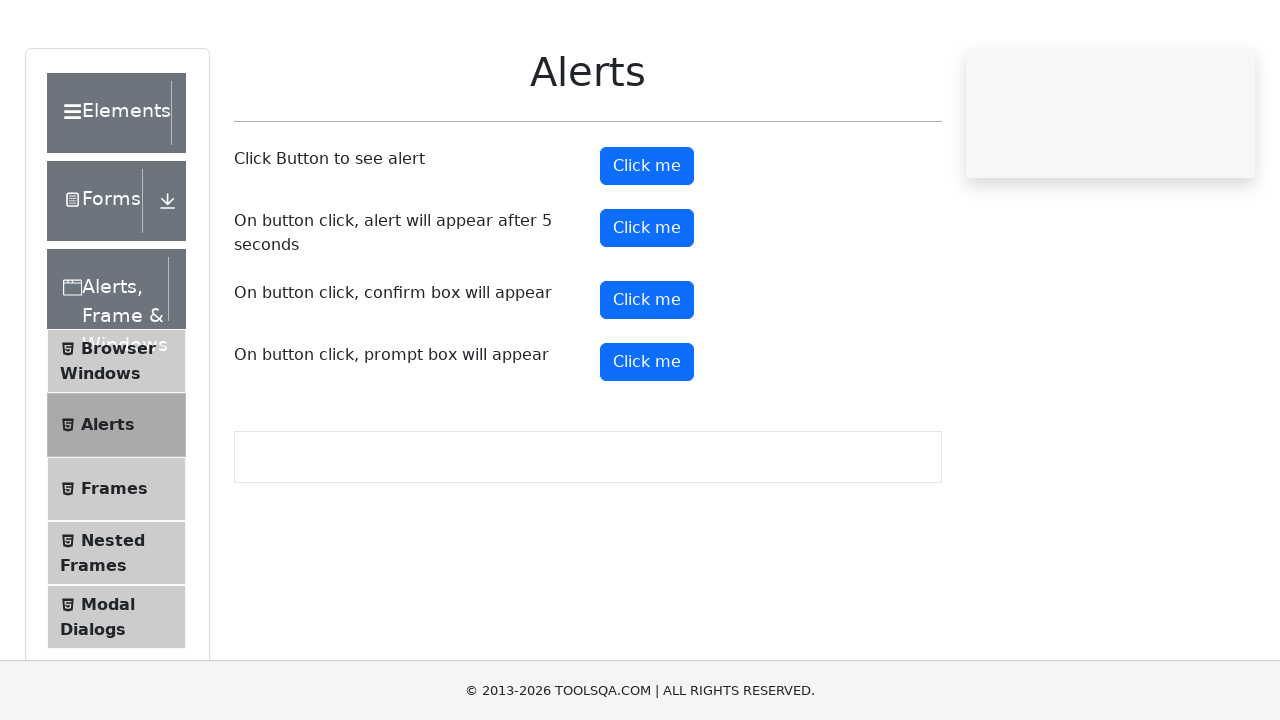

Clicked button to trigger delayed alert at (647, 304) on #timerAlertButton
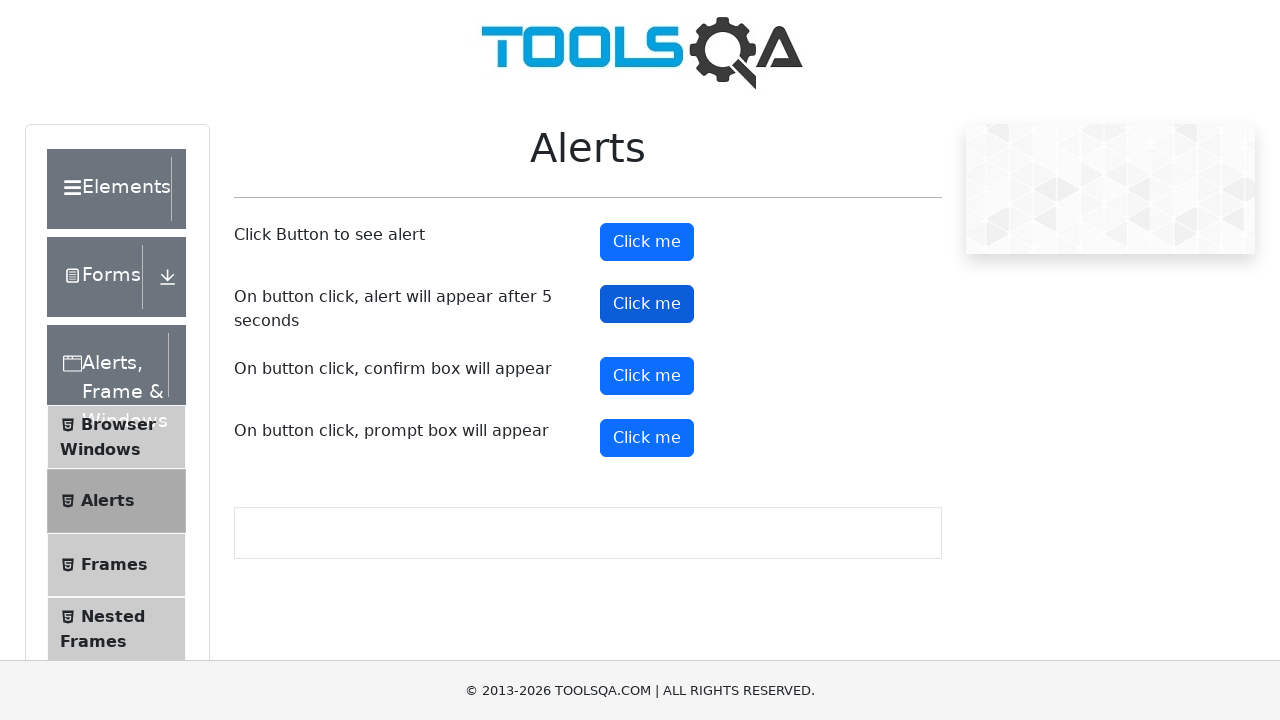

Delayed alert appeared and was accepted
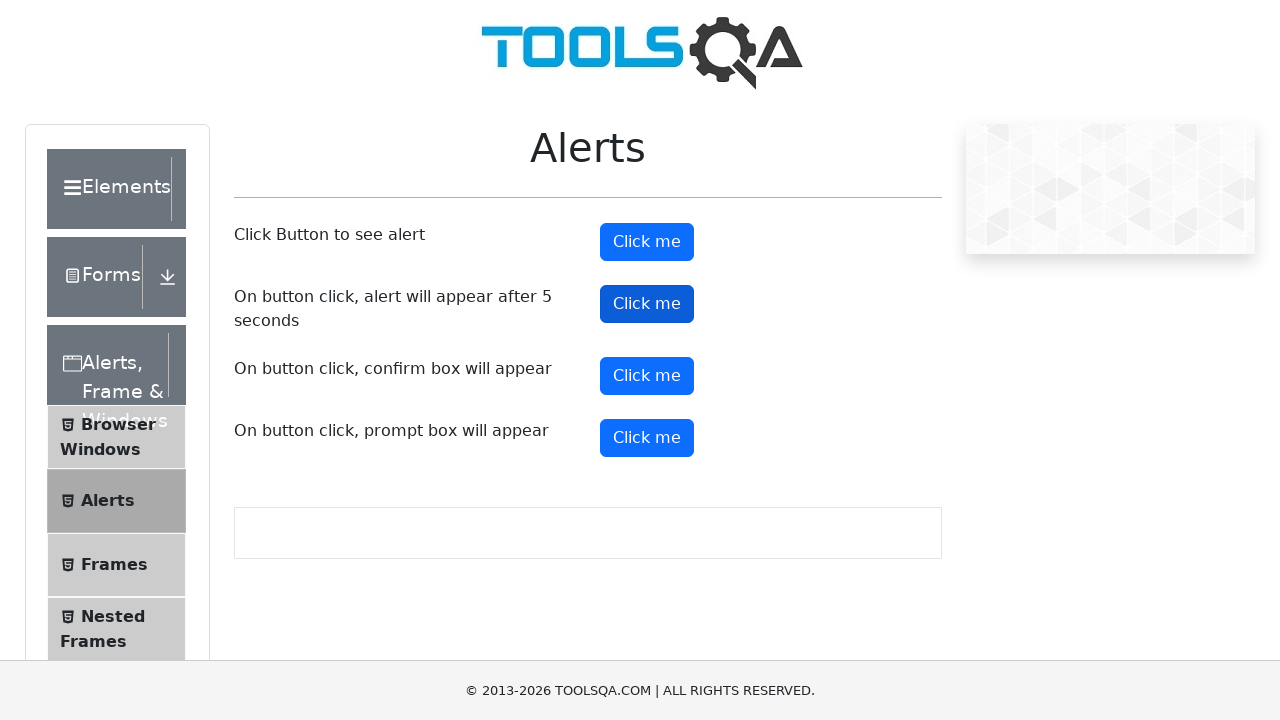

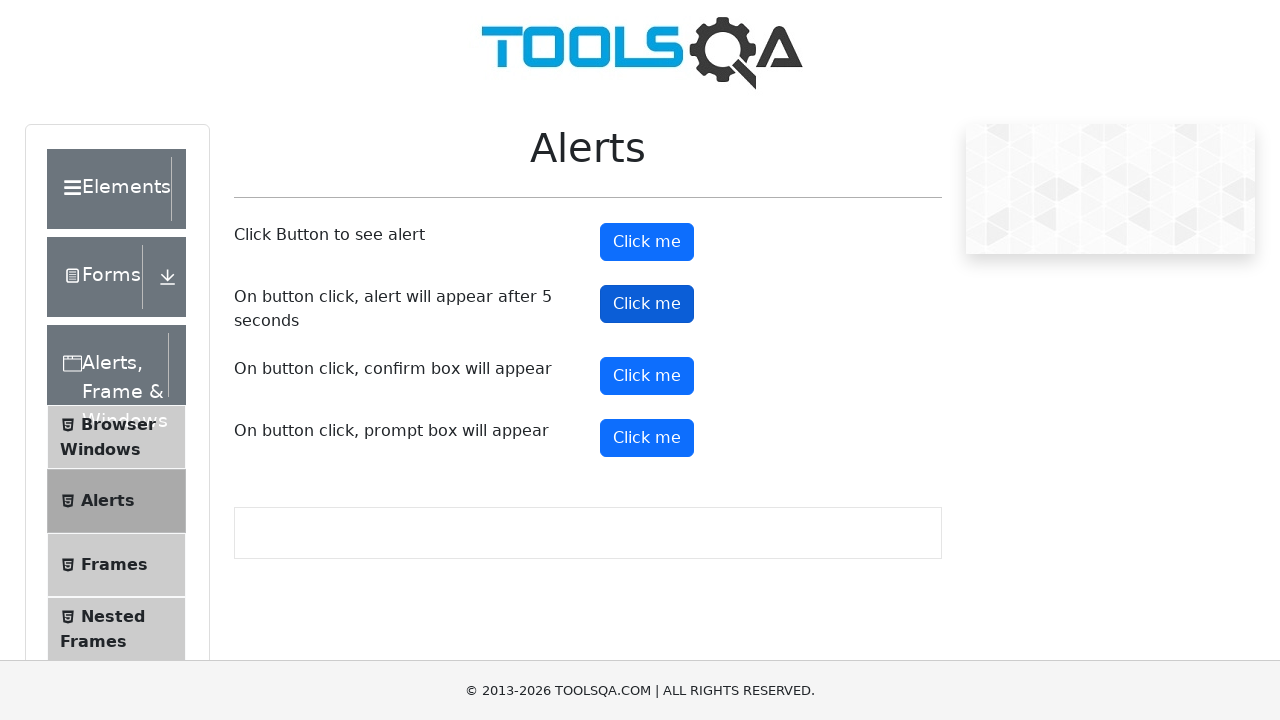